Tests right-click context menu functionality on a sidebar element

Starting URL: http://jqueryui.com/

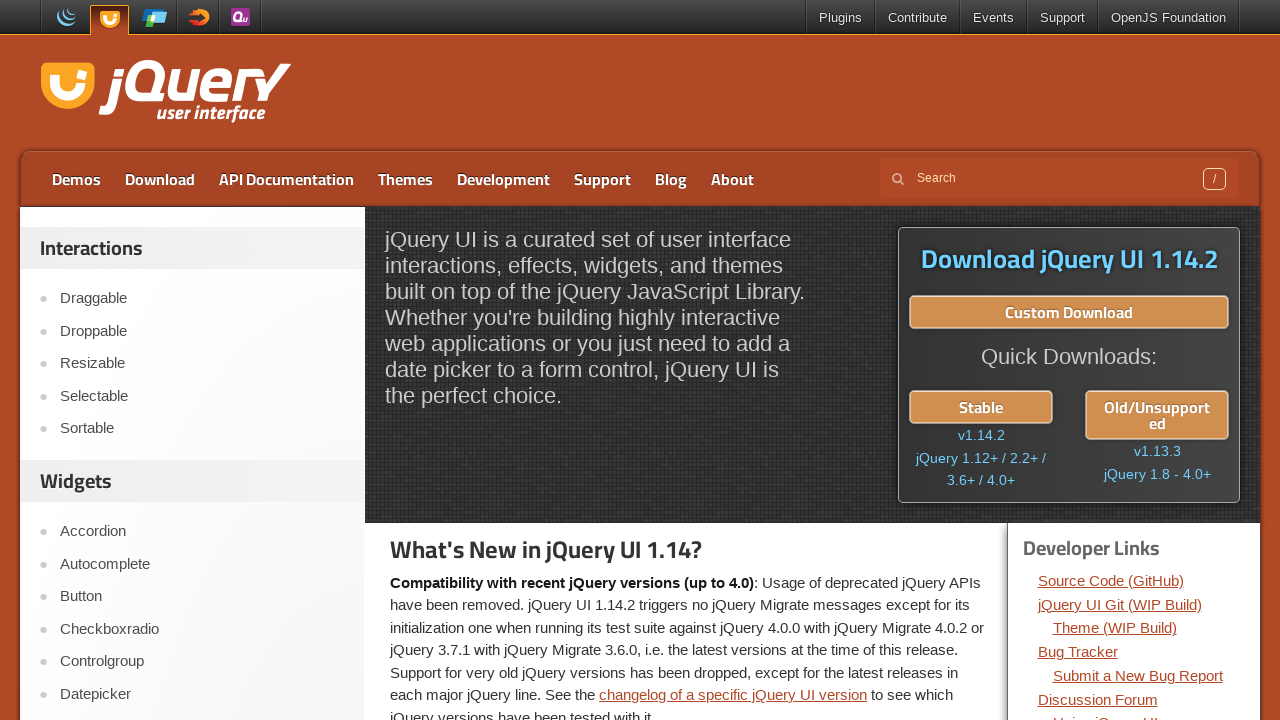

Navigated to jqueryui.com
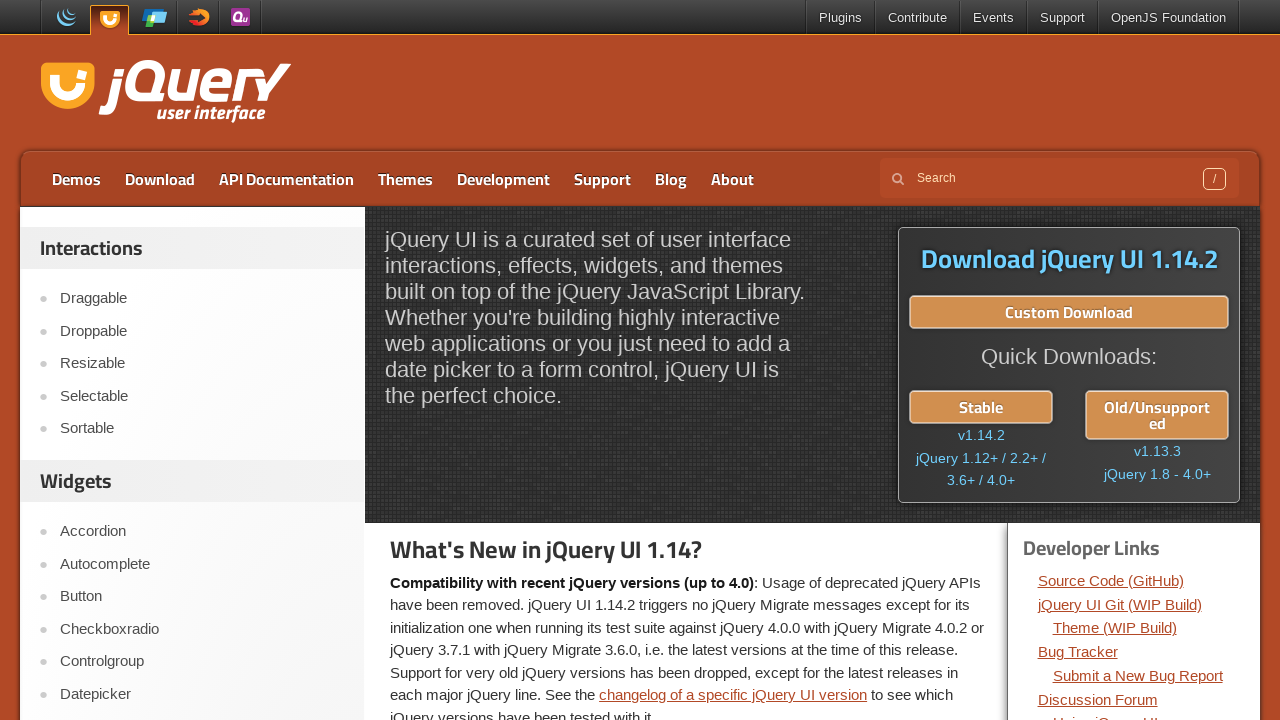

Right-clicked on sidebar element to open context menu at (202, 396) on #sidebar aside:first-of-type ul li:nth-child(4) a
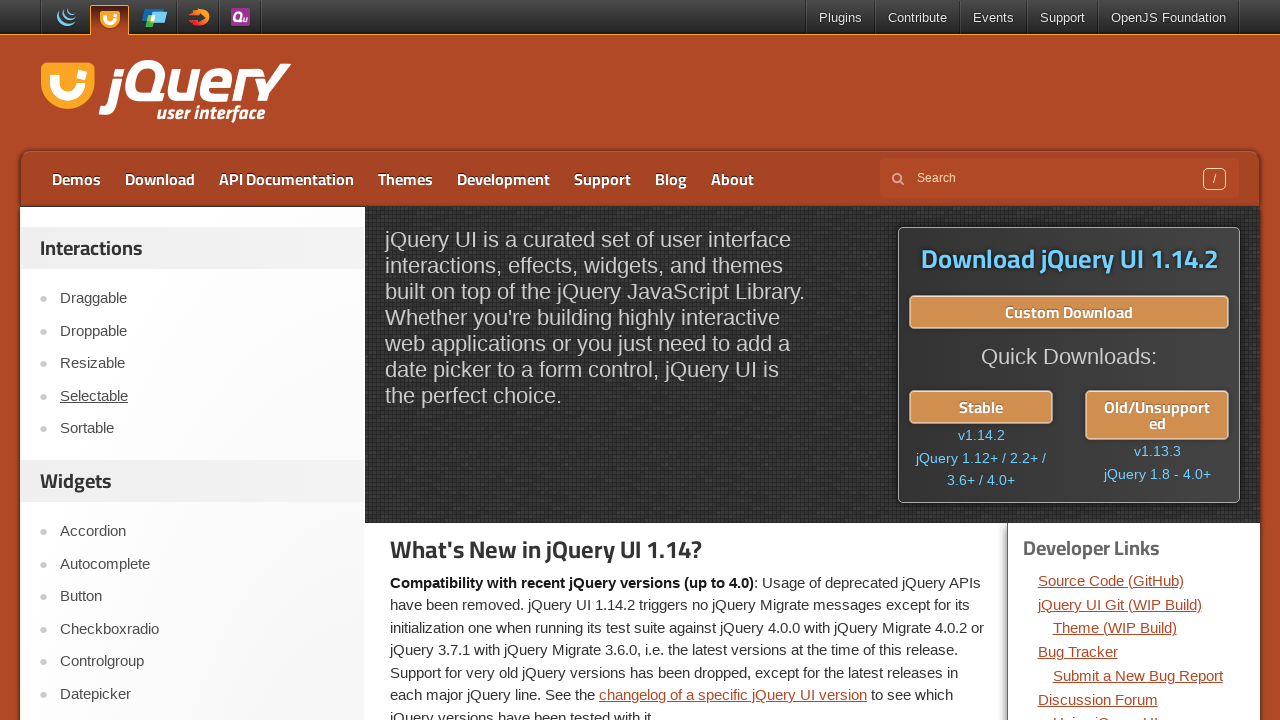

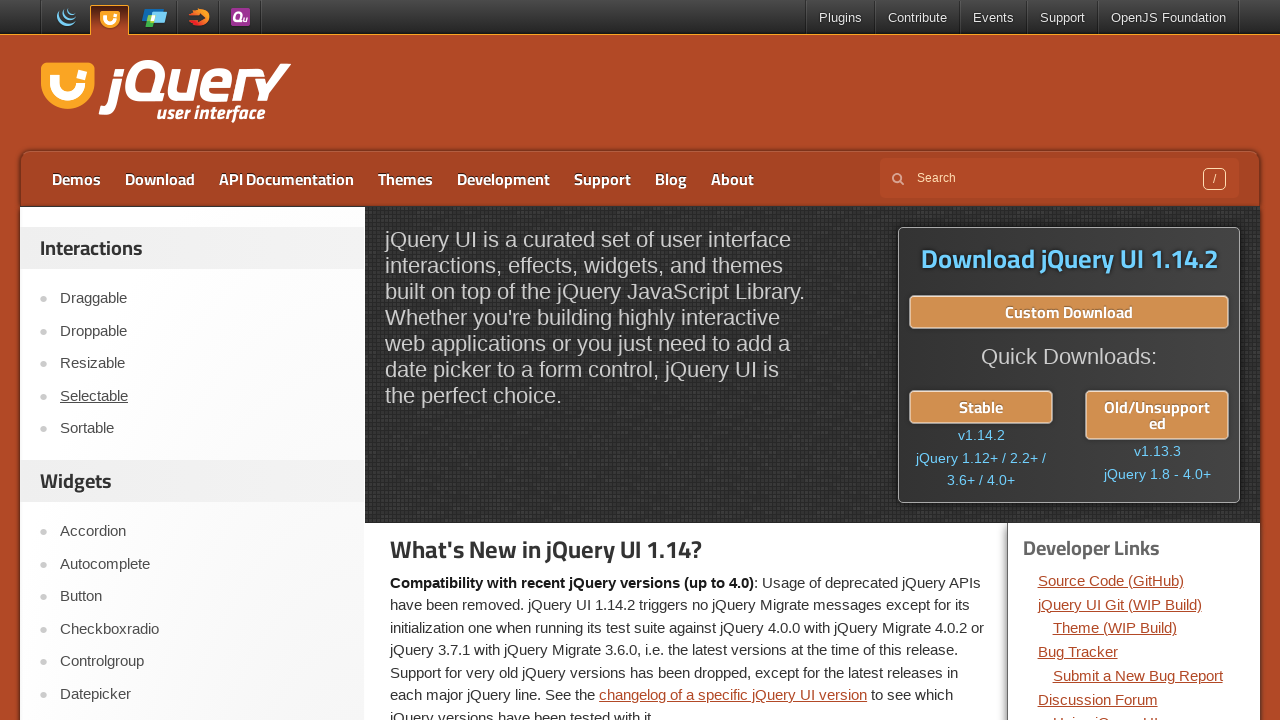